Tests adding a new todo item by entering text and pressing Enter, then verifying the item appears in the todo list

Starting URL: https://todomvc.com/examples/react/dist/

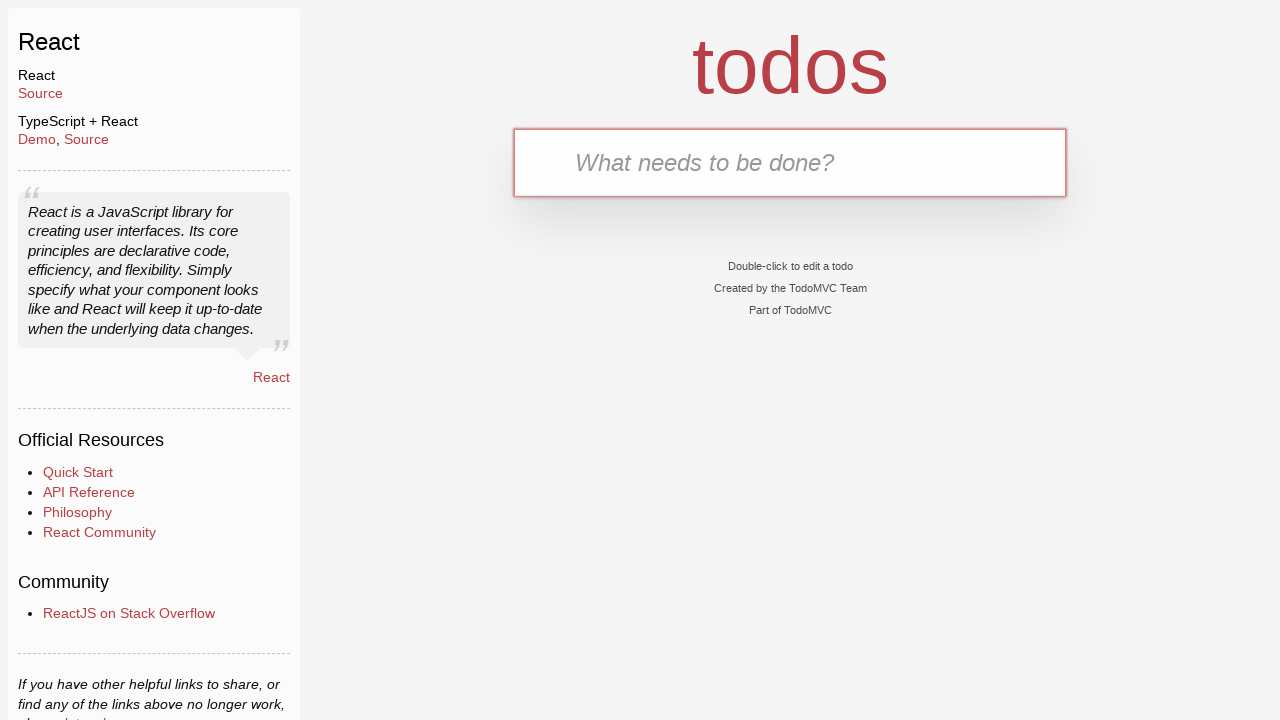

Filled new todo input field with 'A todo tool!' on .new-todo
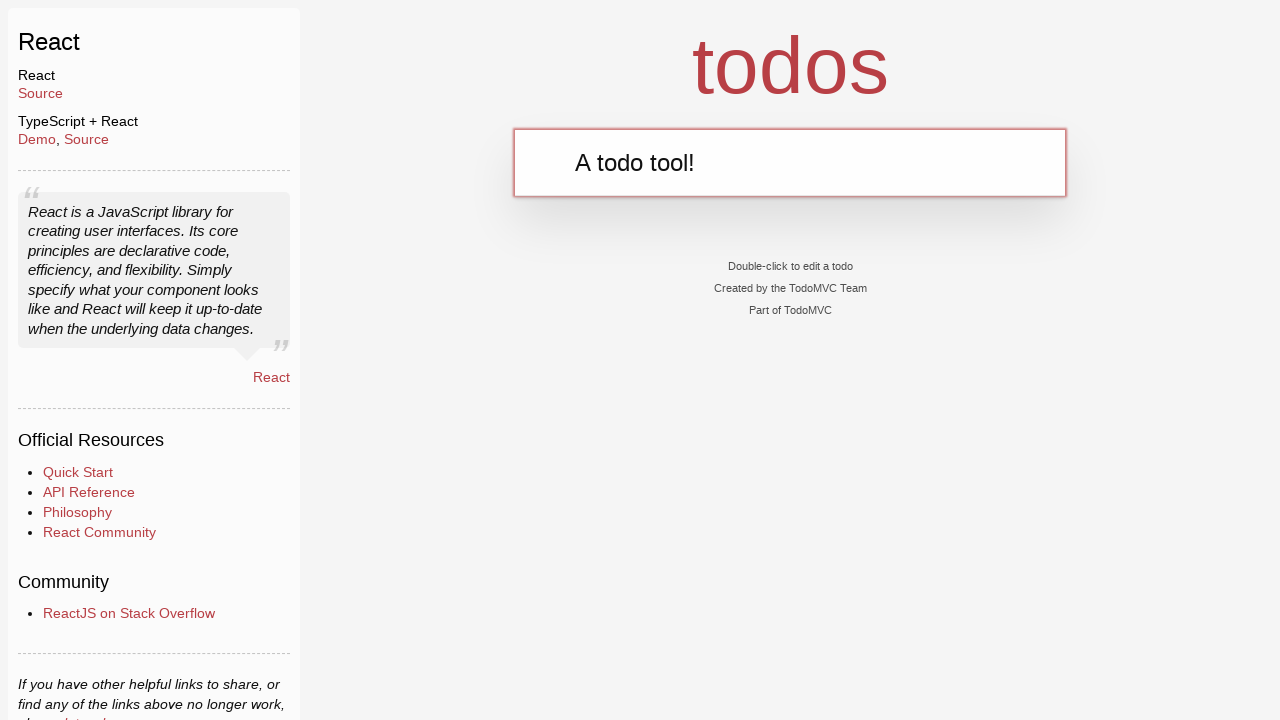

Pressed Enter to add the todo item on .new-todo
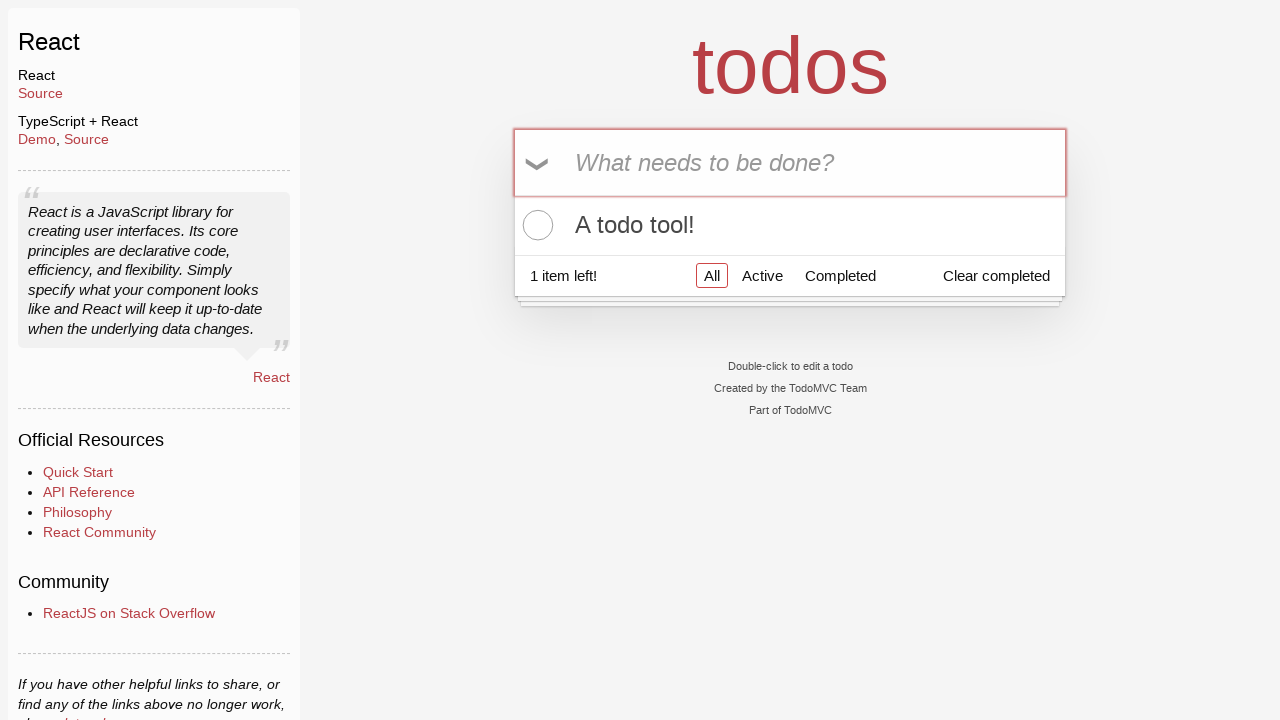

Todo item appeared in the list
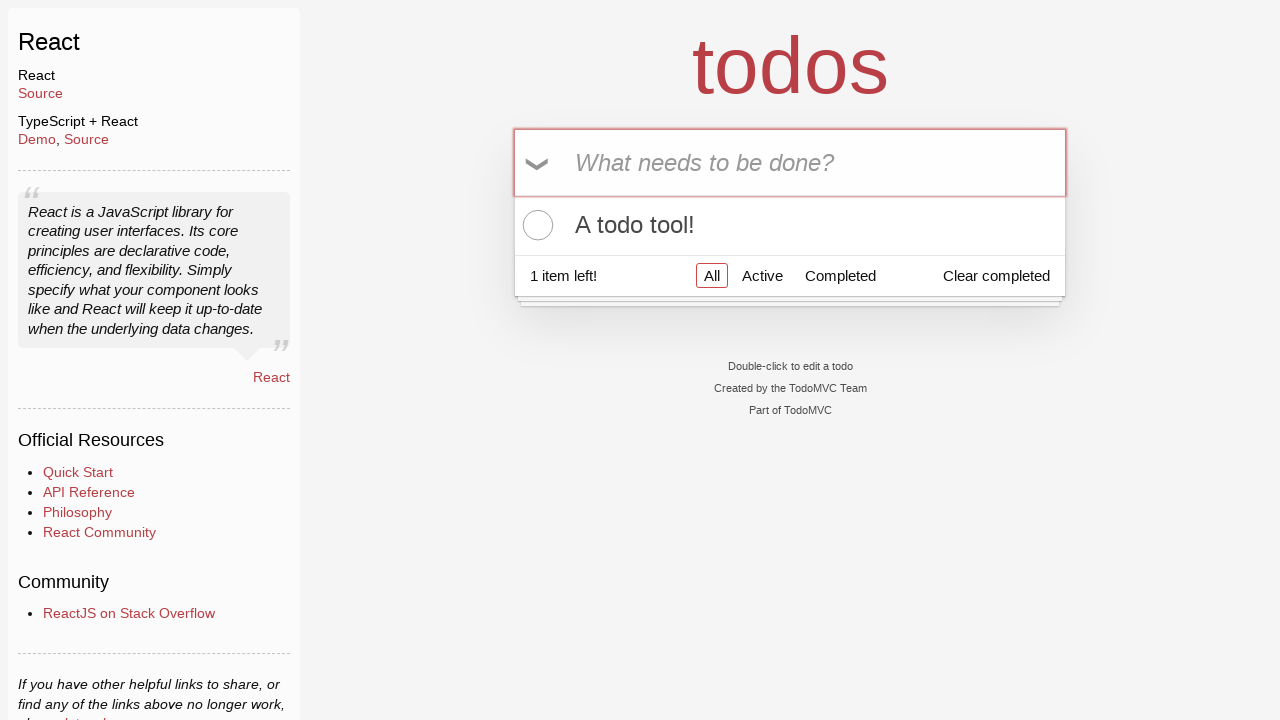

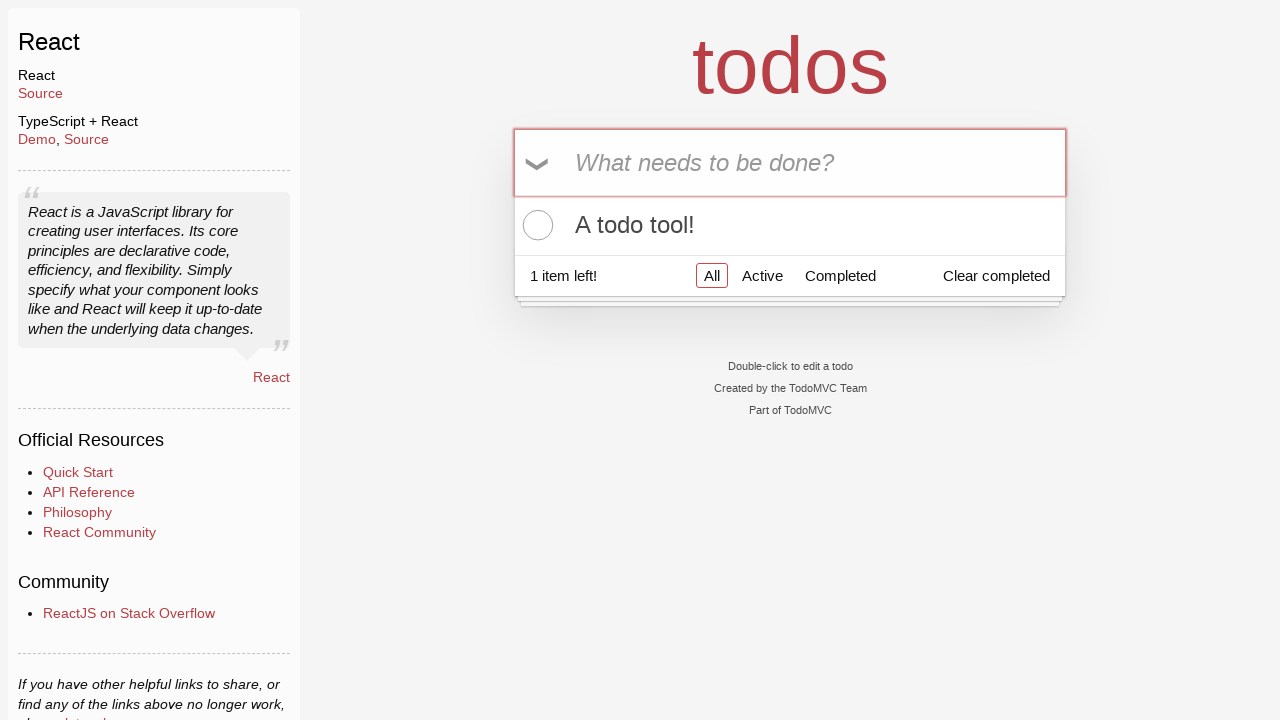